Tests that the Clear completed button displays correct text when there are completed items

Starting URL: https://demo.playwright.dev/todomvc

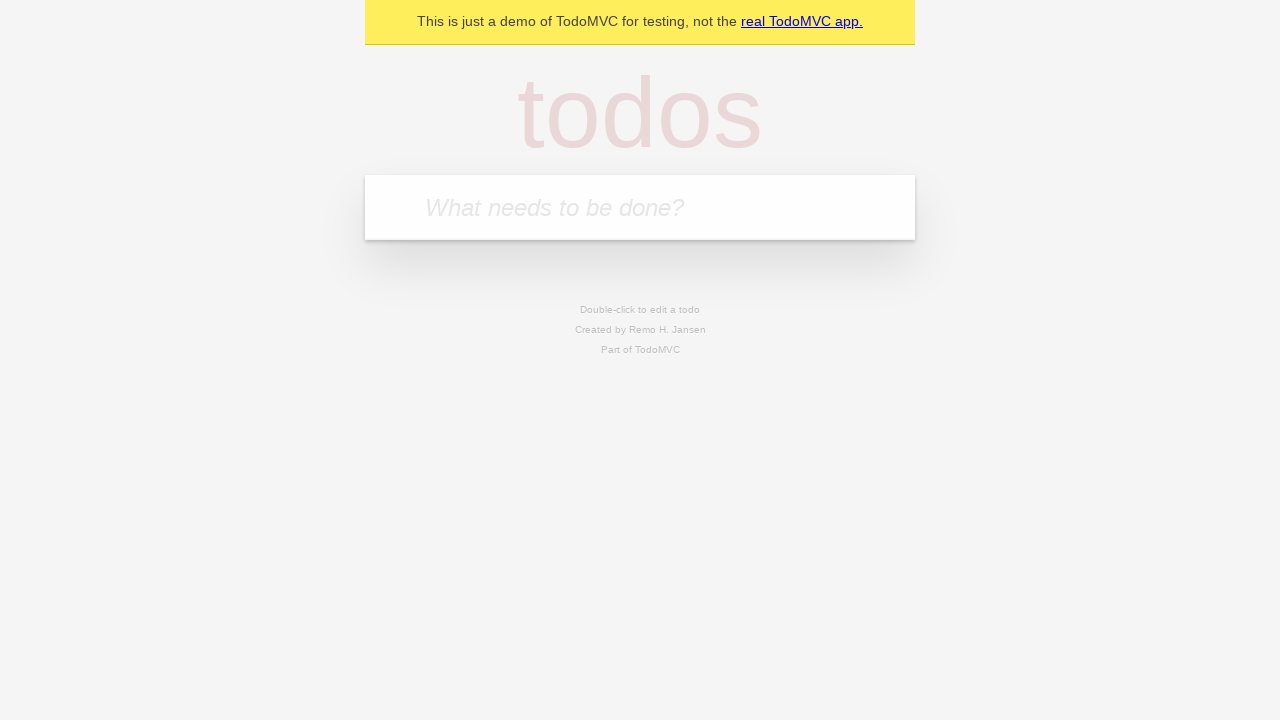

Filled todo input with 'buy some cheese' on internal:attr=[placeholder="What needs to be done?"i]
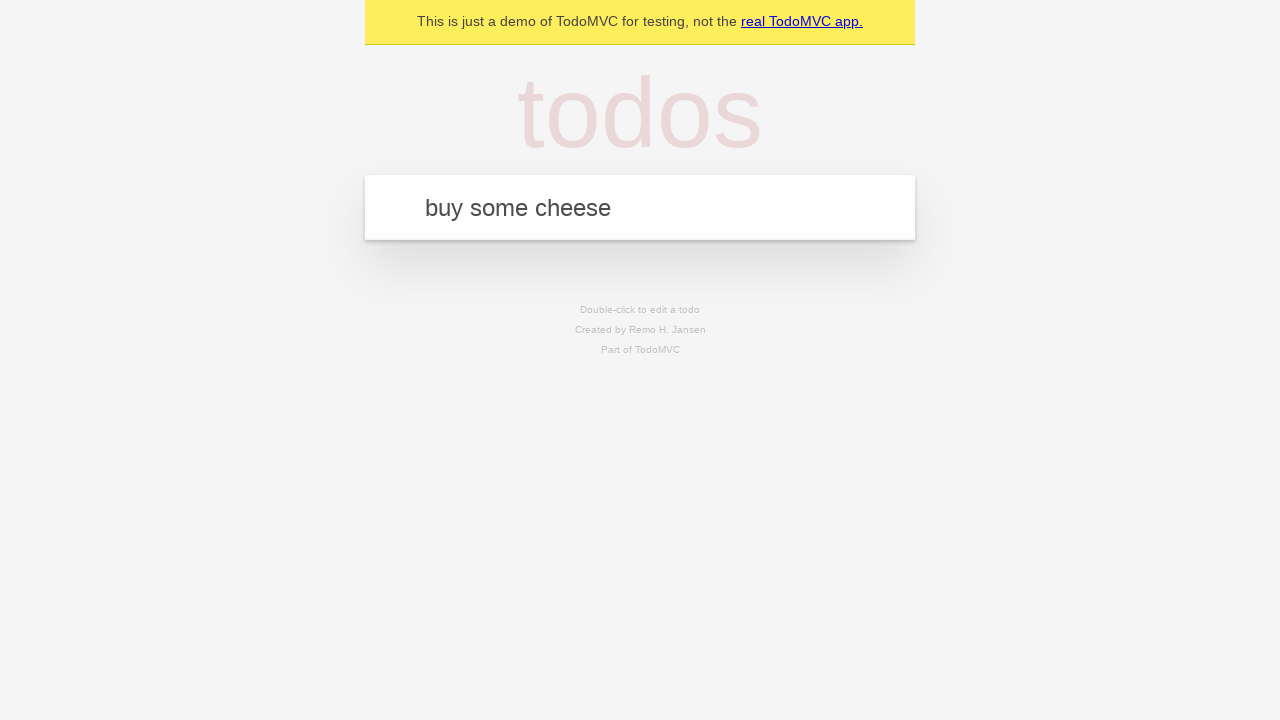

Pressed Enter to add first todo on internal:attr=[placeholder="What needs to be done?"i]
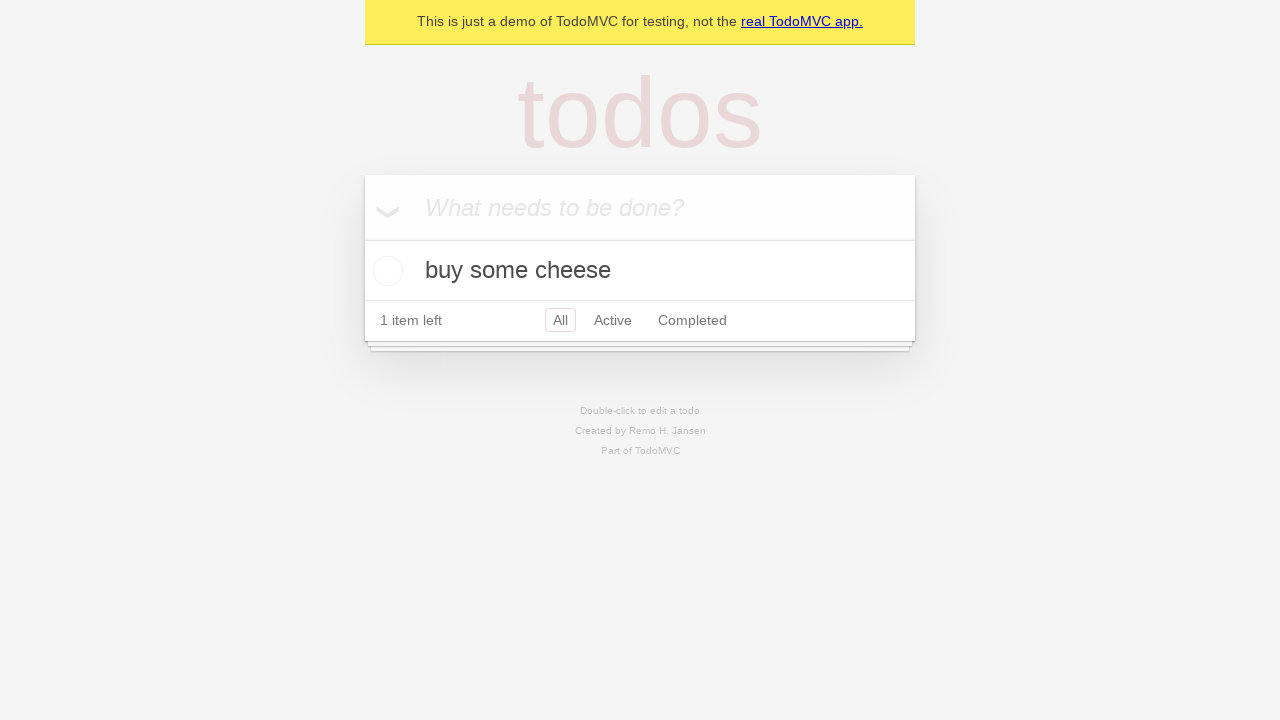

Filled todo input with 'feed the cat' on internal:attr=[placeholder="What needs to be done?"i]
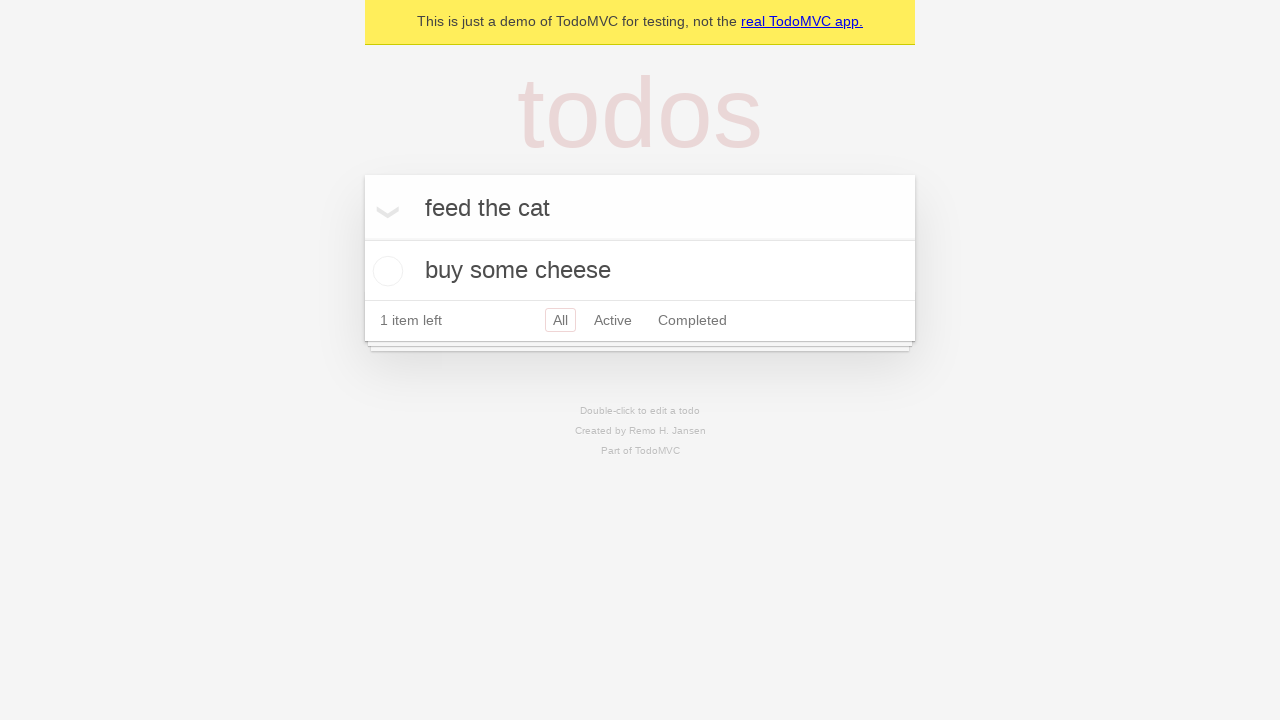

Pressed Enter to add second todo on internal:attr=[placeholder="What needs to be done?"i]
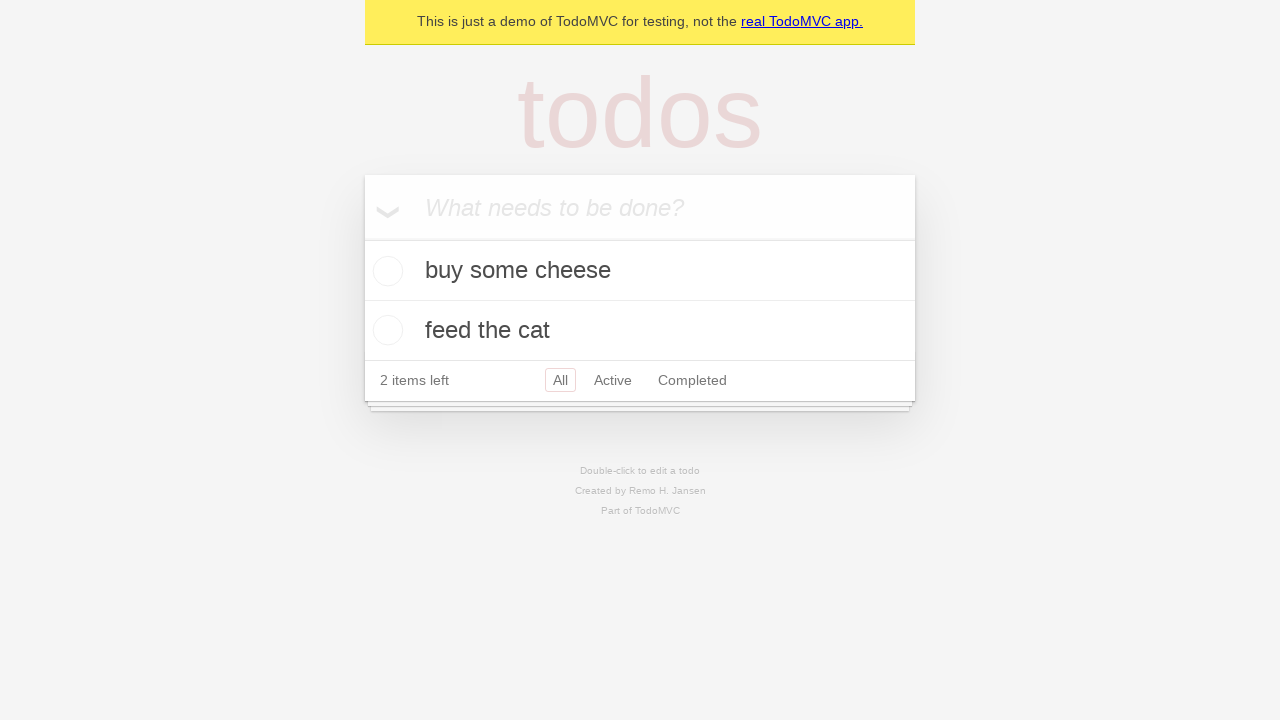

Filled todo input with 'book a doctors appointment' on internal:attr=[placeholder="What needs to be done?"i]
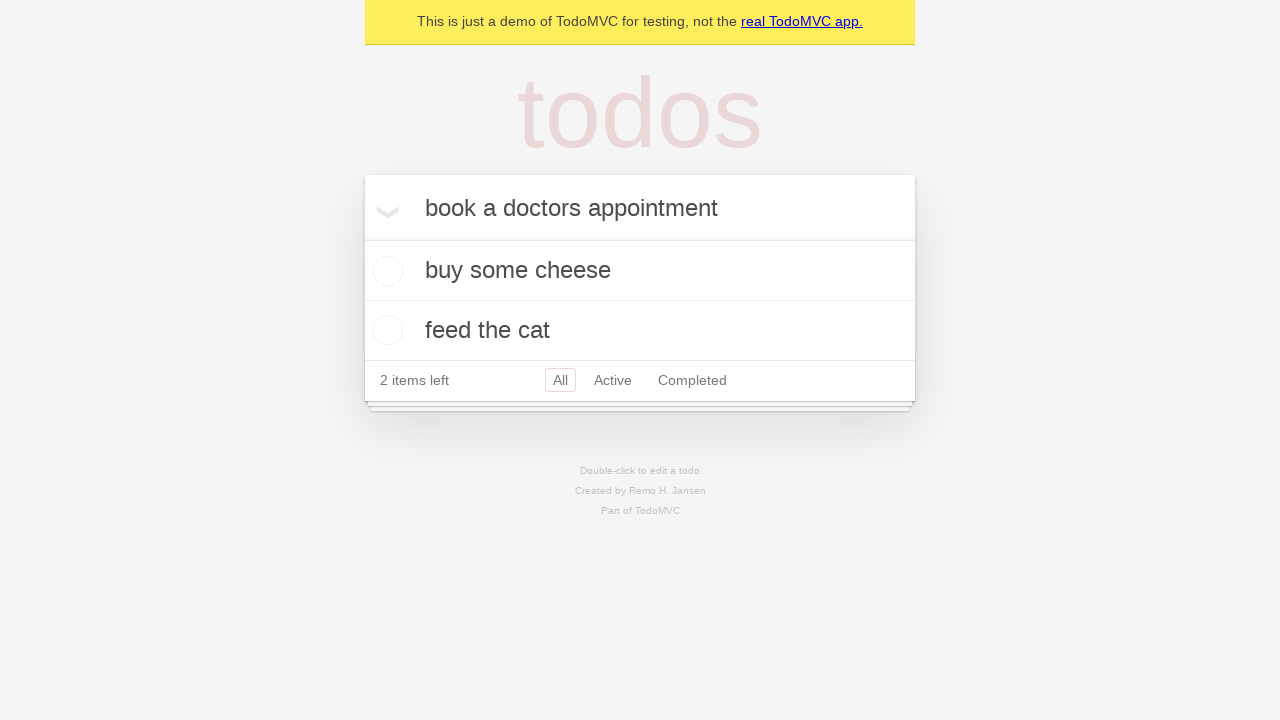

Pressed Enter to add third todo on internal:attr=[placeholder="What needs to be done?"i]
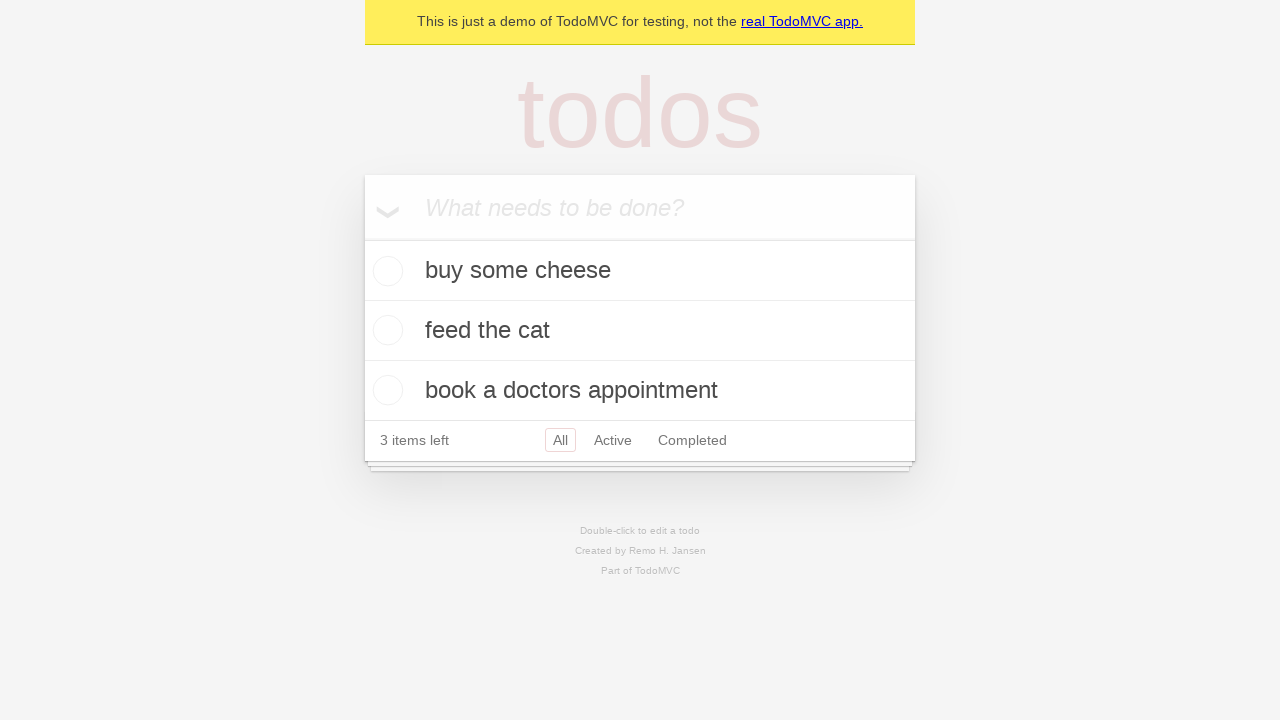

Checked the first todo item as completed at (385, 271) on .todo-list li .toggle >> nth=0
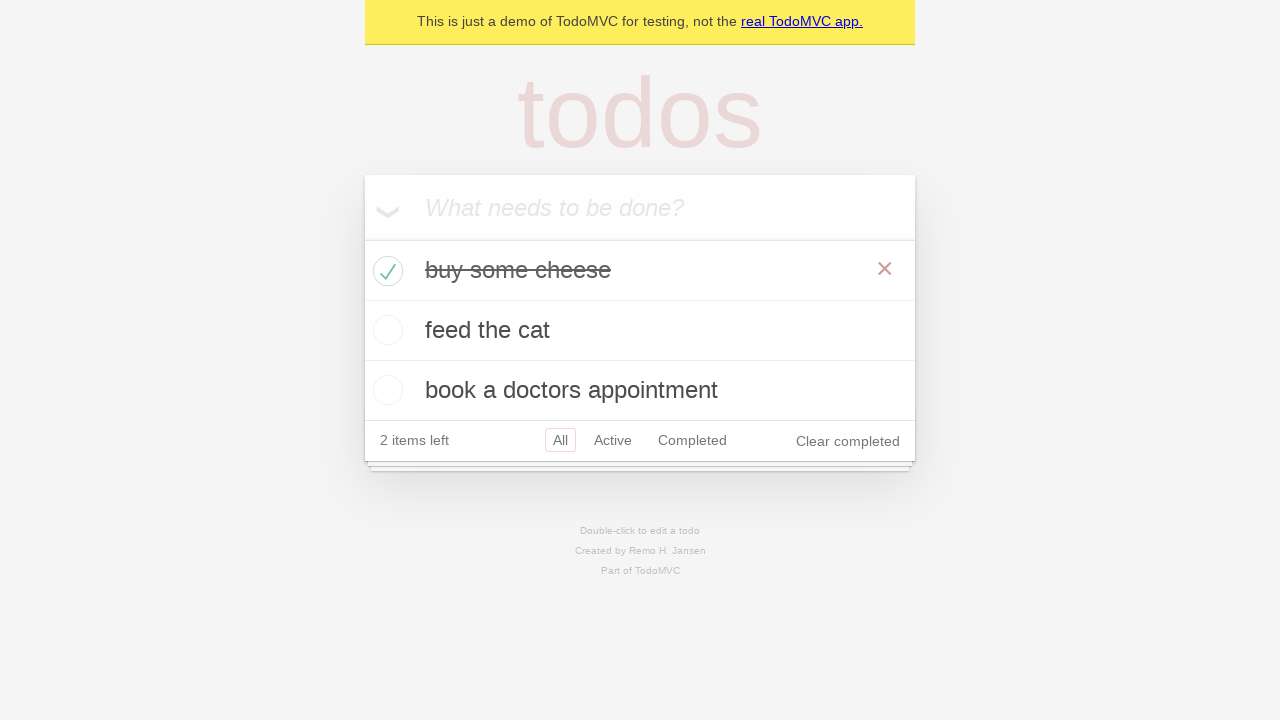

Clear completed button is visible and confirmed
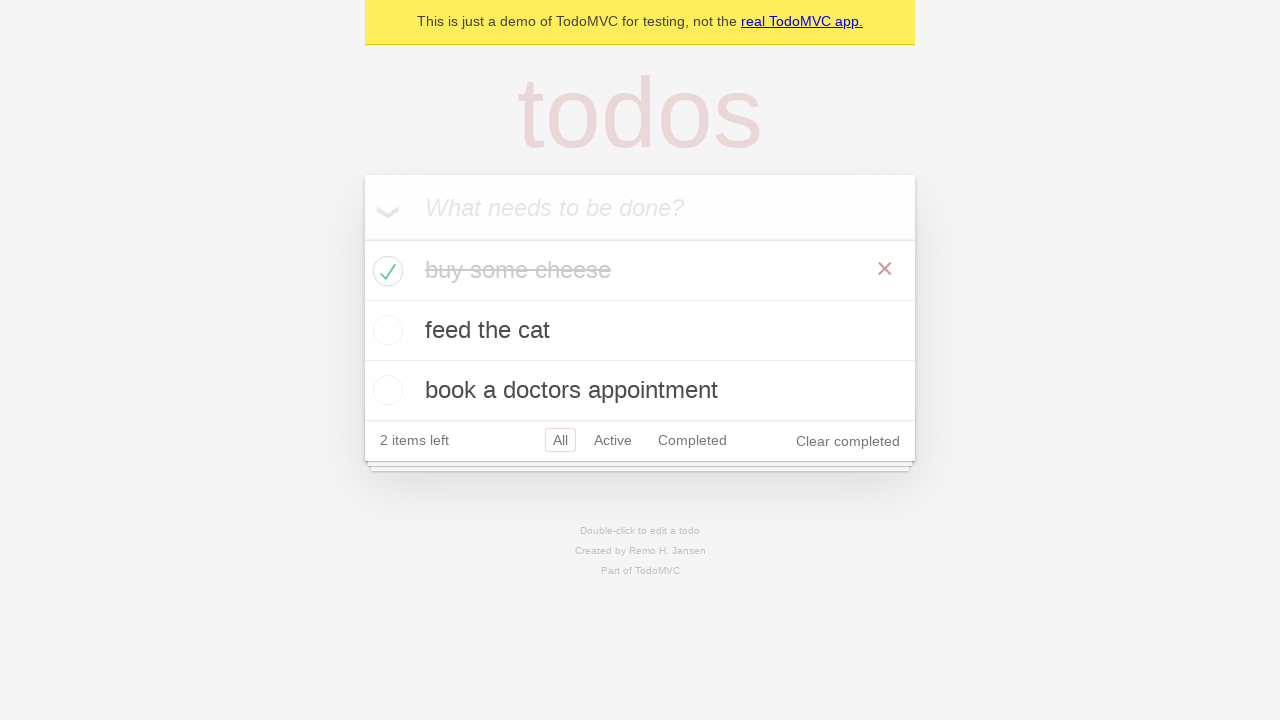

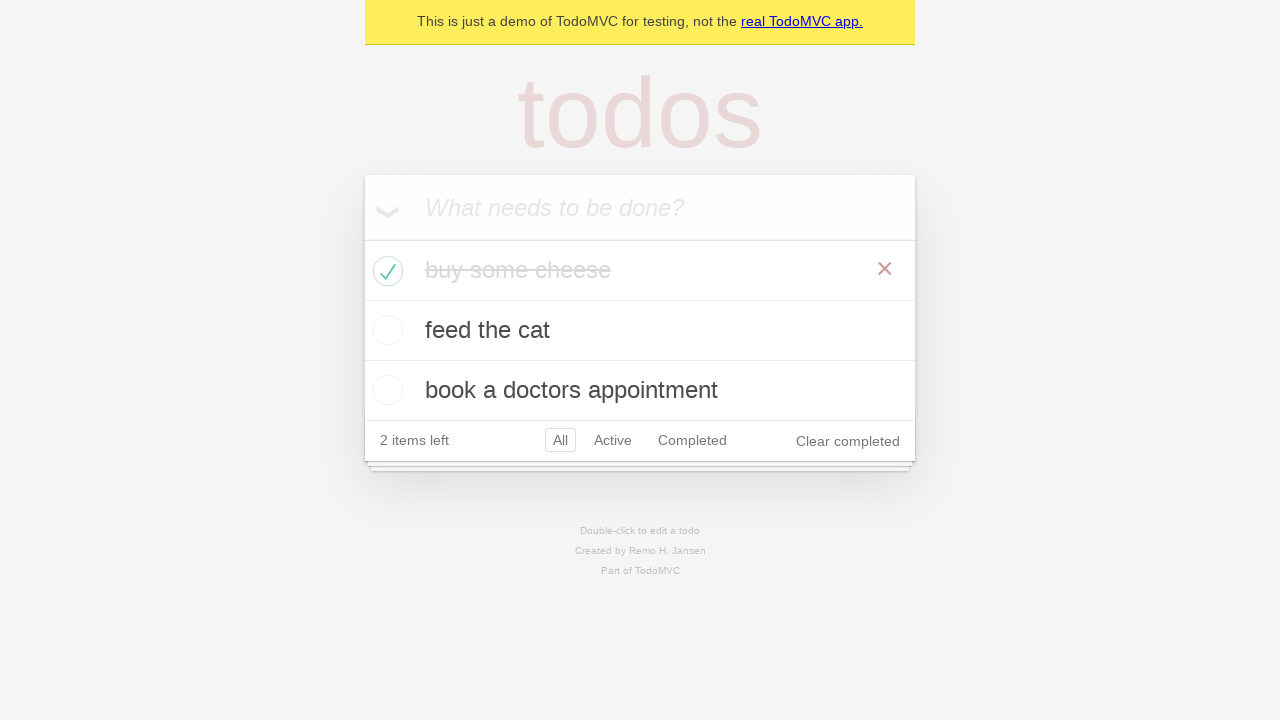